Tests table sorting functionality by clicking the Due column header twice to sort in descending order

Starting URL: http://the-internet.herokuapp.com/tables

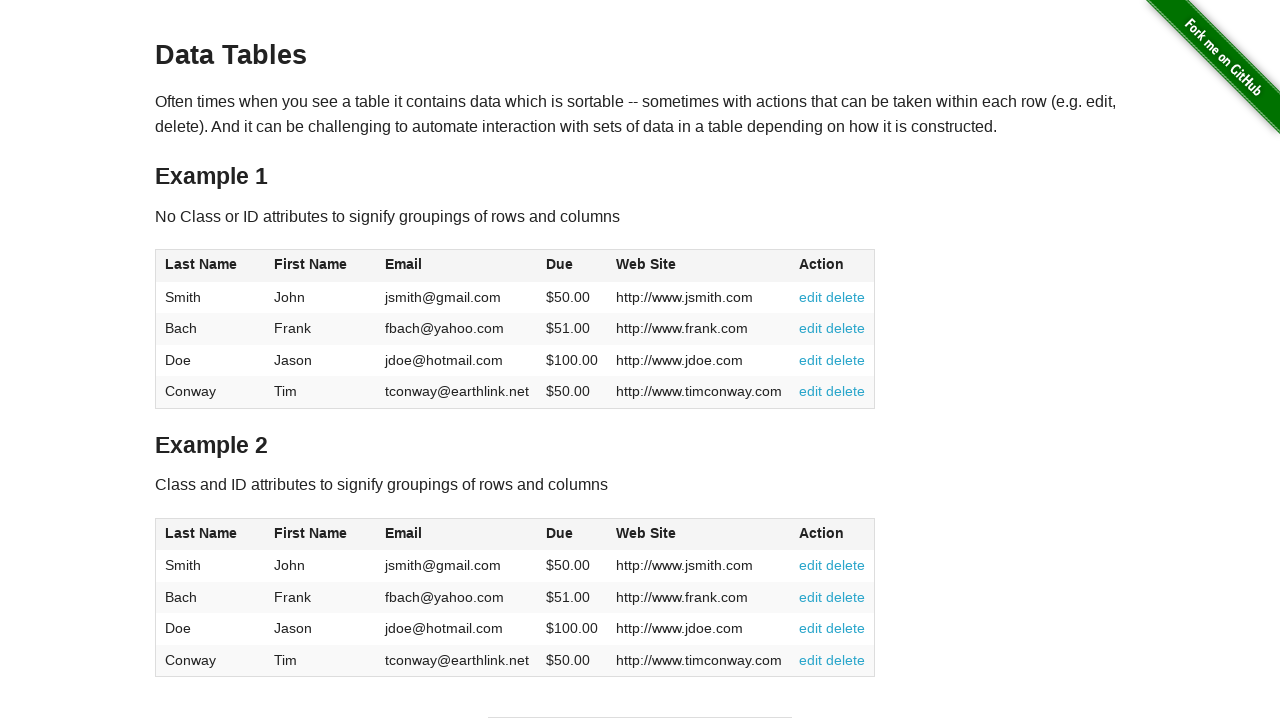

Clicked Due column header first time to sort in ascending order at (572, 266) on #table1 thead tr th:nth-of-type(4)
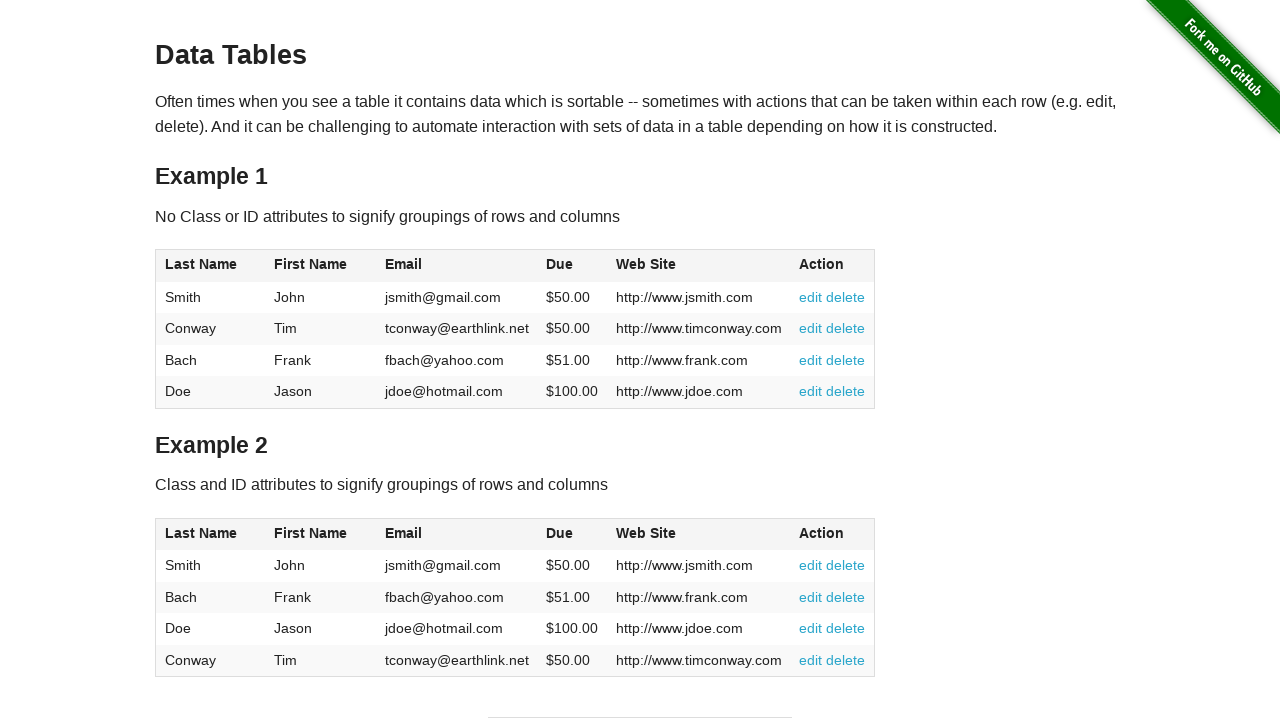

Clicked Due column header second time to sort in descending order at (572, 266) on #table1 thead tr th:nth-of-type(4)
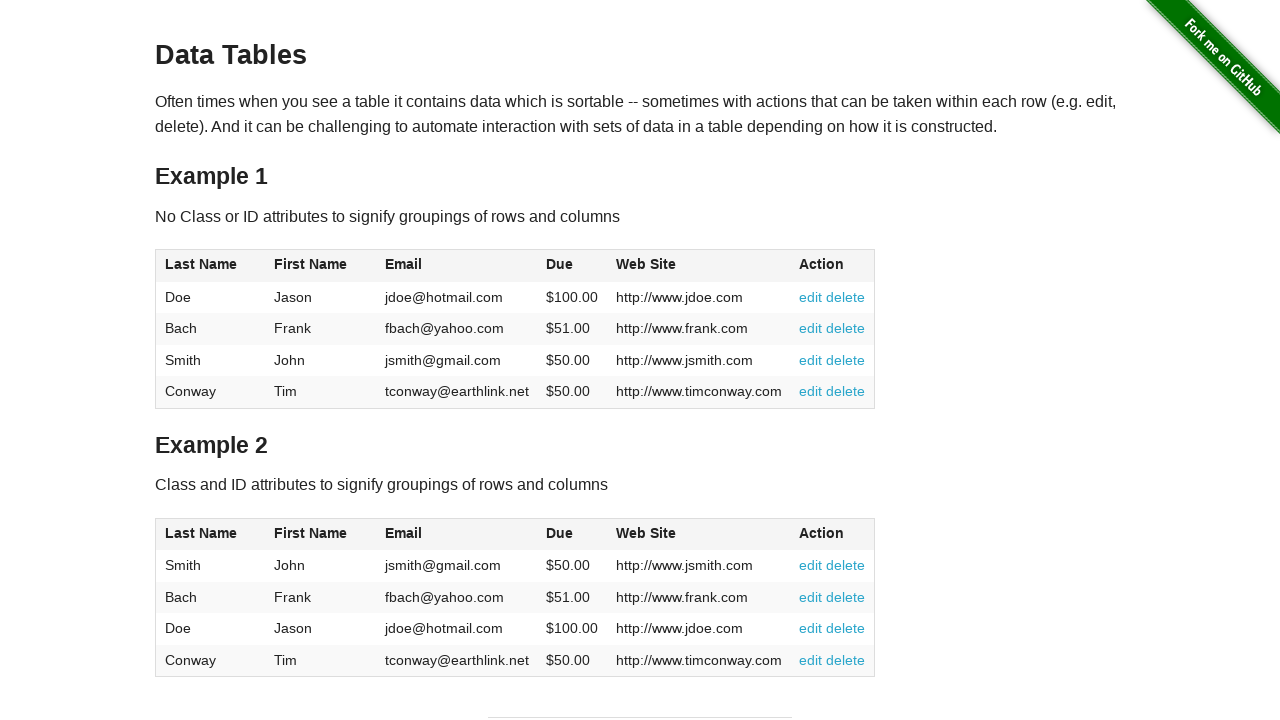

Table sorted successfully and Due column data is visible
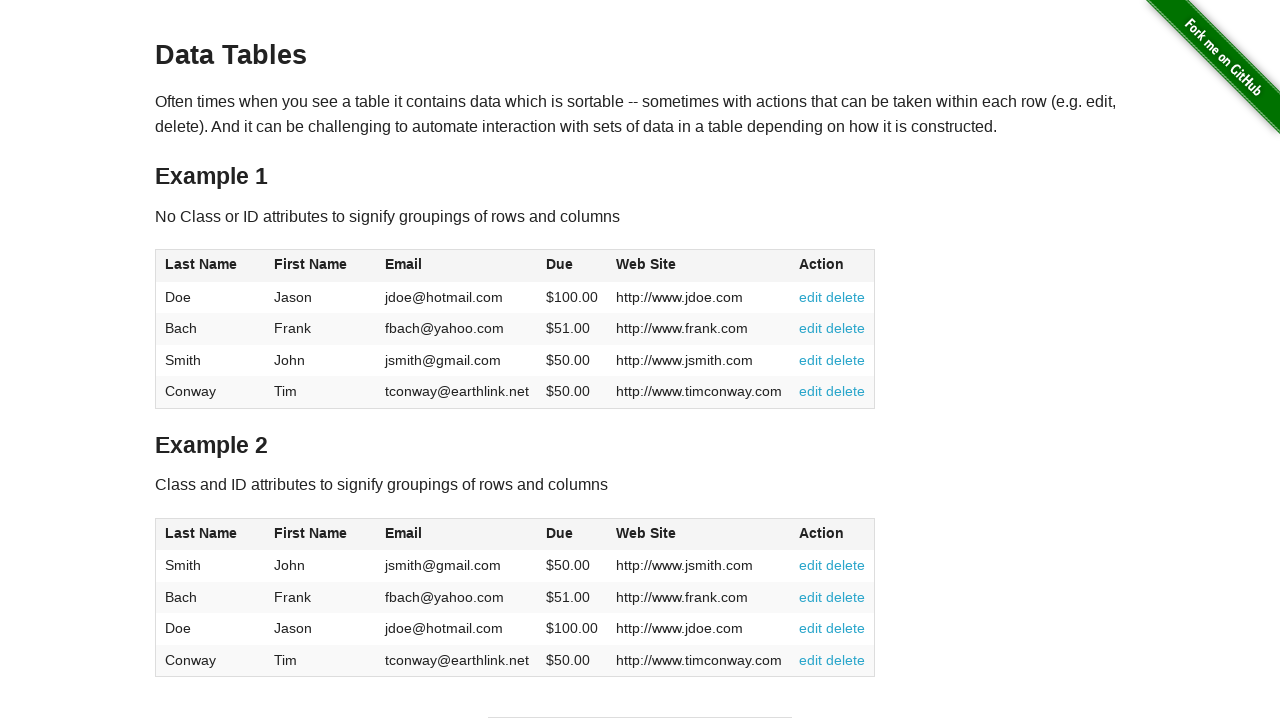

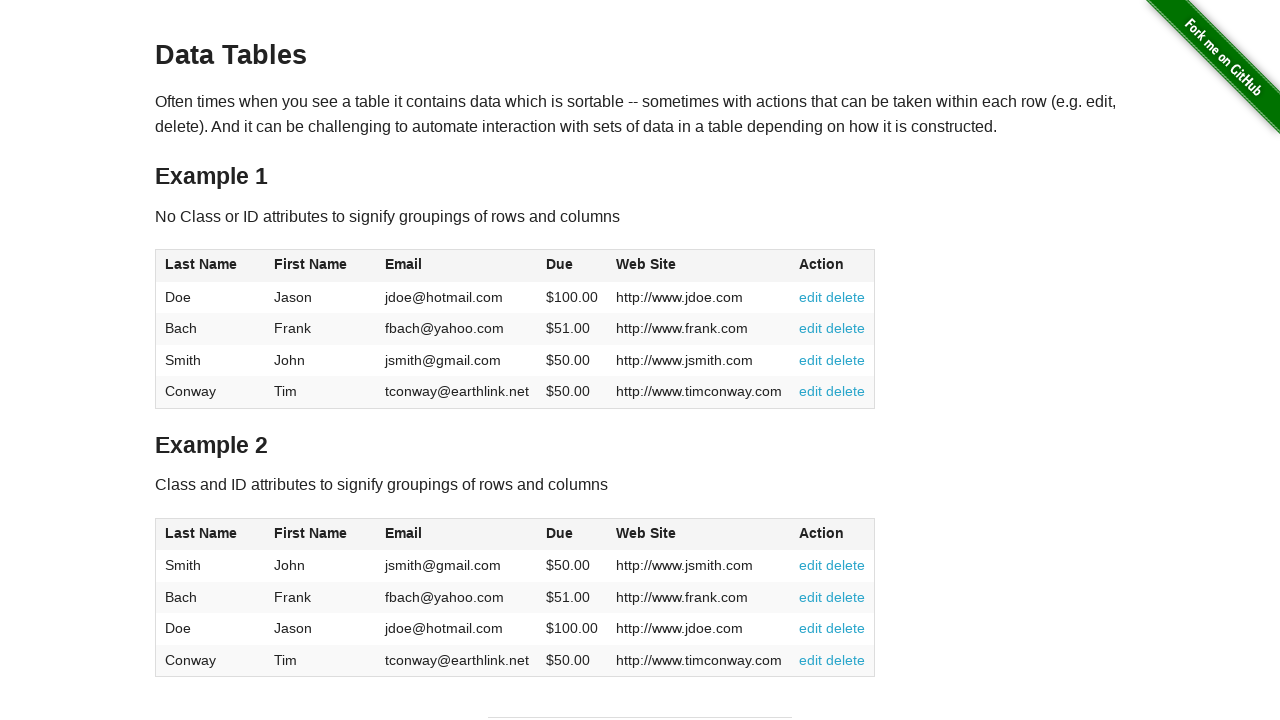